Tests dynamic loading functionality by clicking a start button, waiting for a loading indicator to appear and disappear, then verifying the final "Hello World!" message is displayed.

Starting URL: https://the-internet.herokuapp.com/dynamic_loading/1

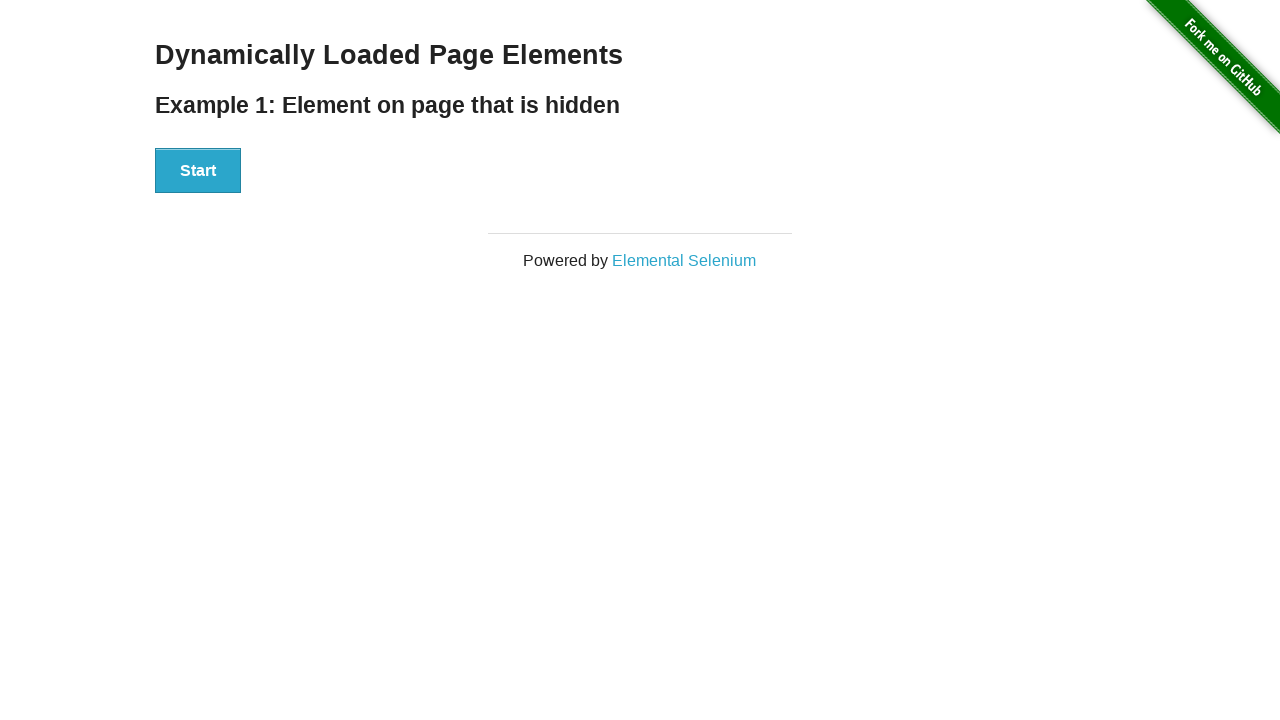

Clicked the start button to initiate dynamic loading at (198, 171) on #start button
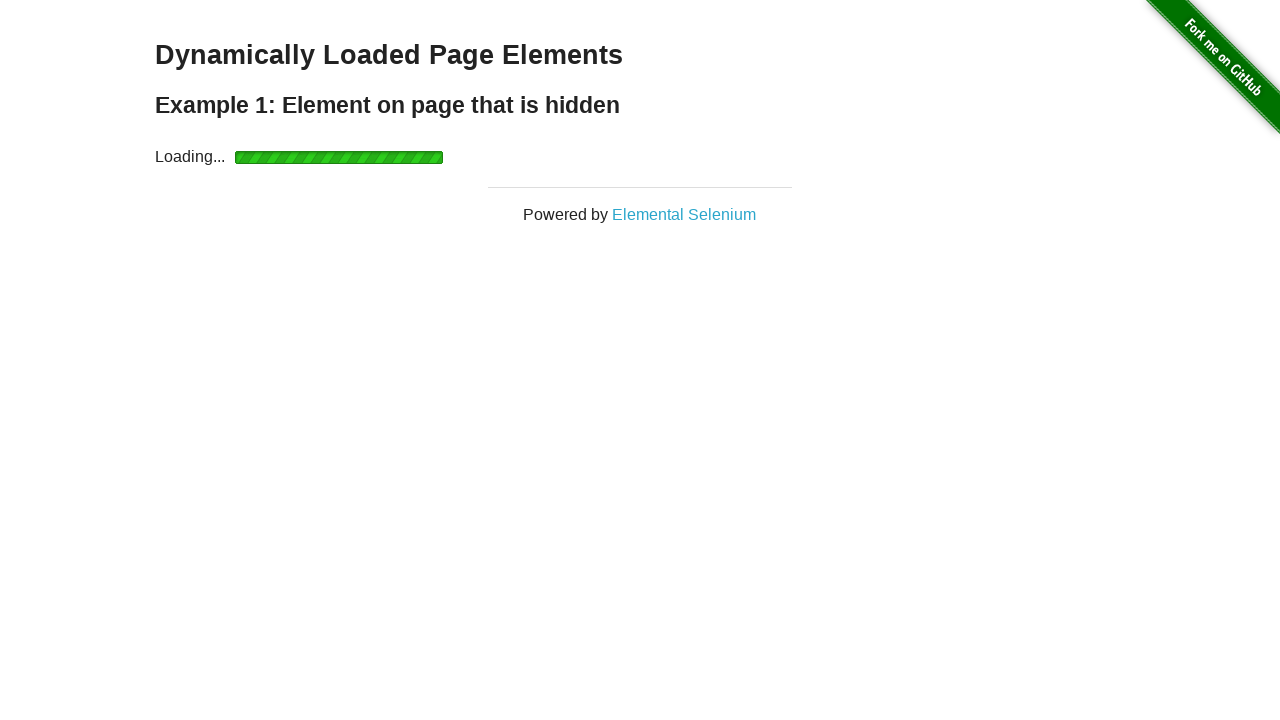

Loading indicator appeared
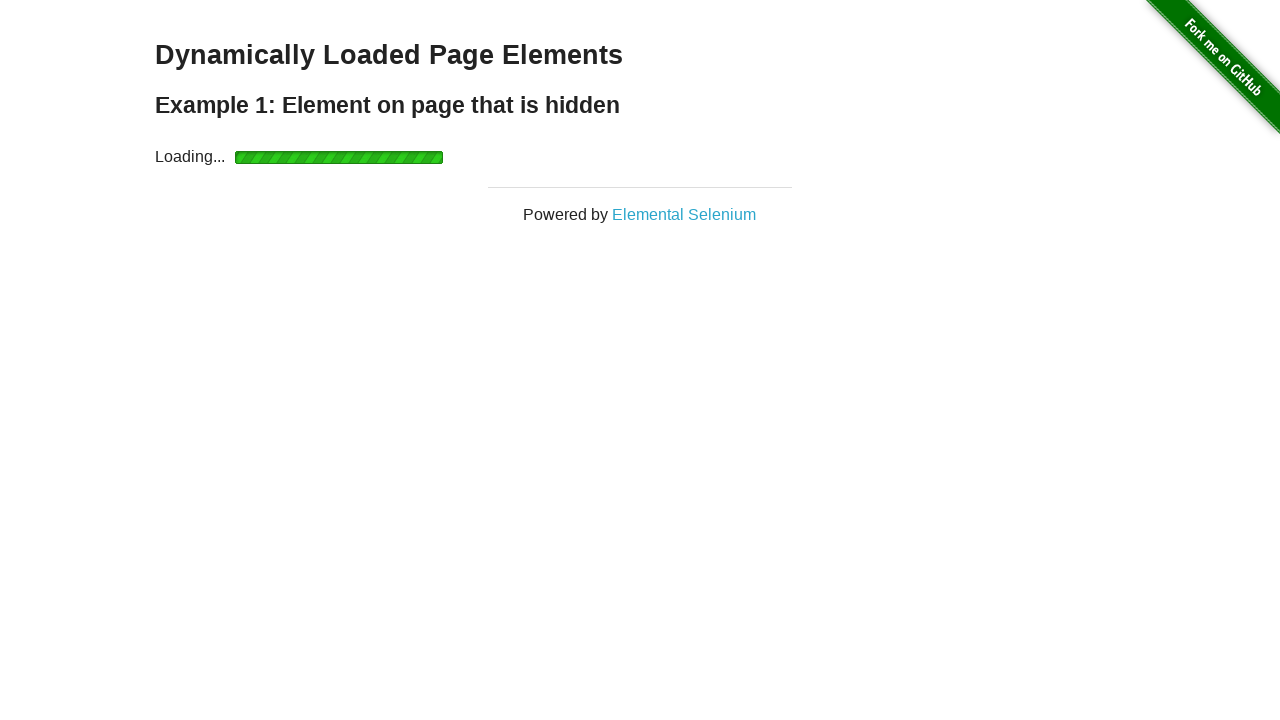

Loading indicator disappeared
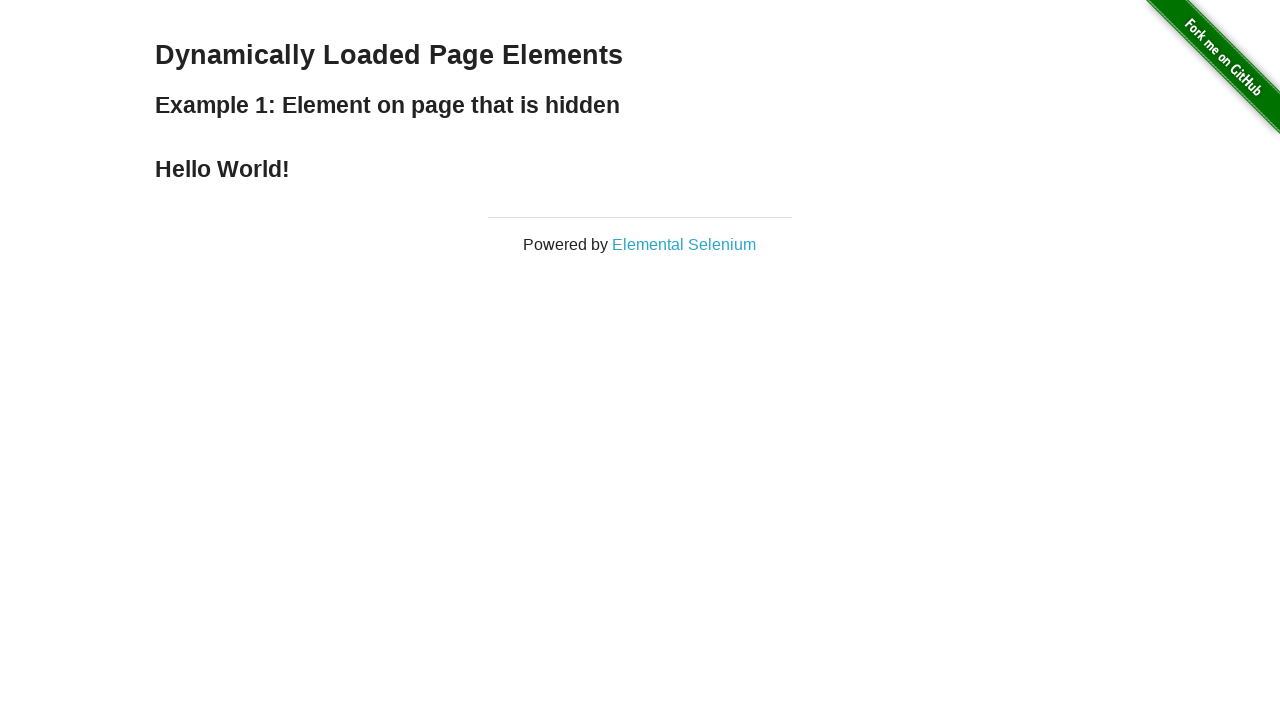

Retrieved finish message text
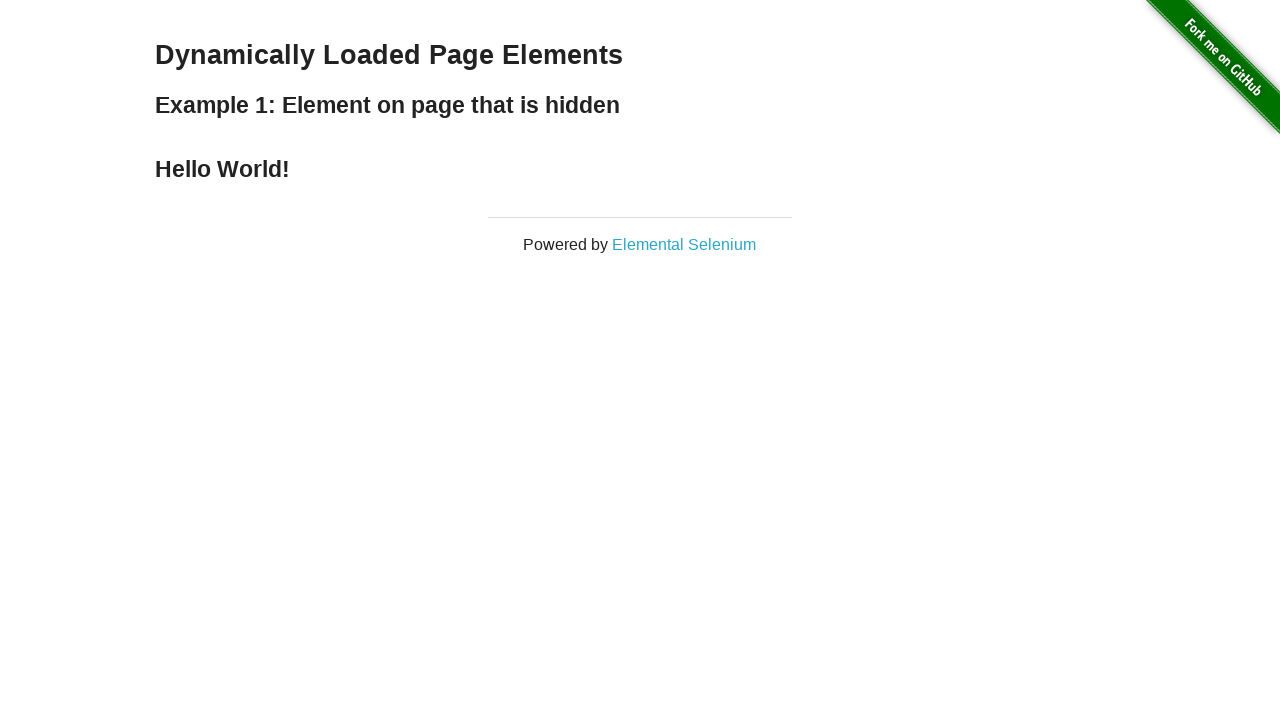

Verified finish message displays 'Hello World!'
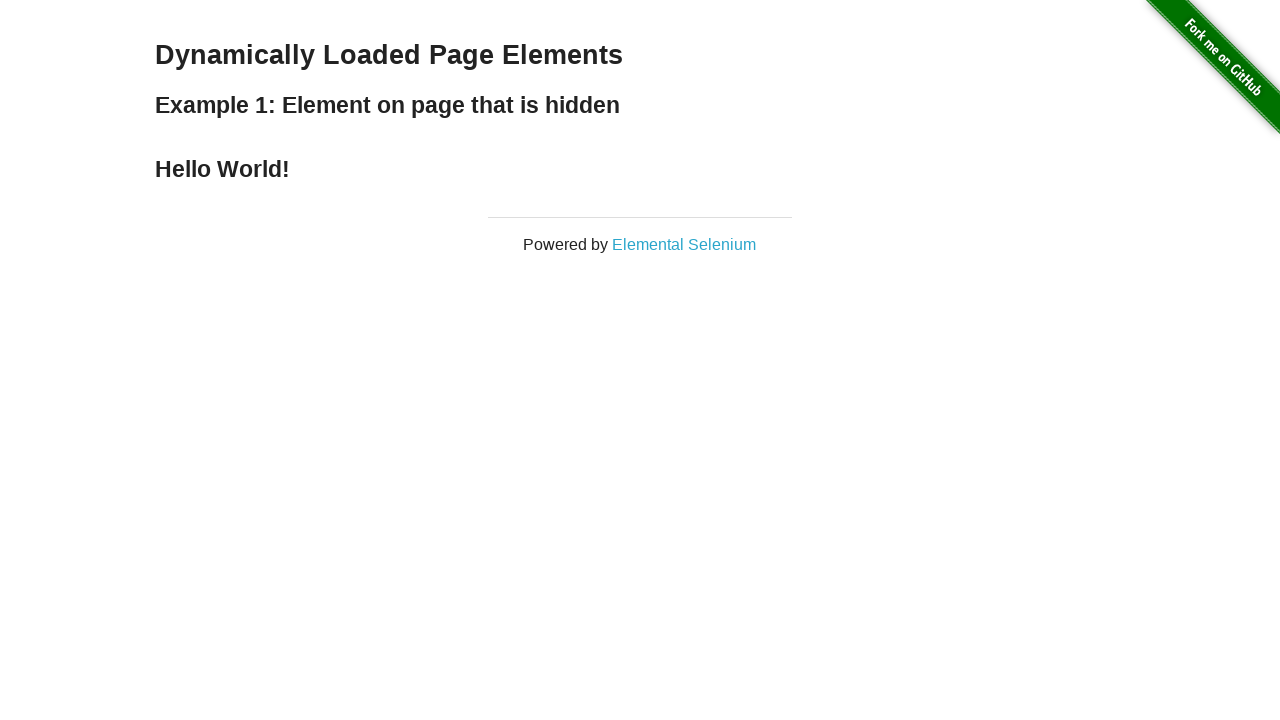

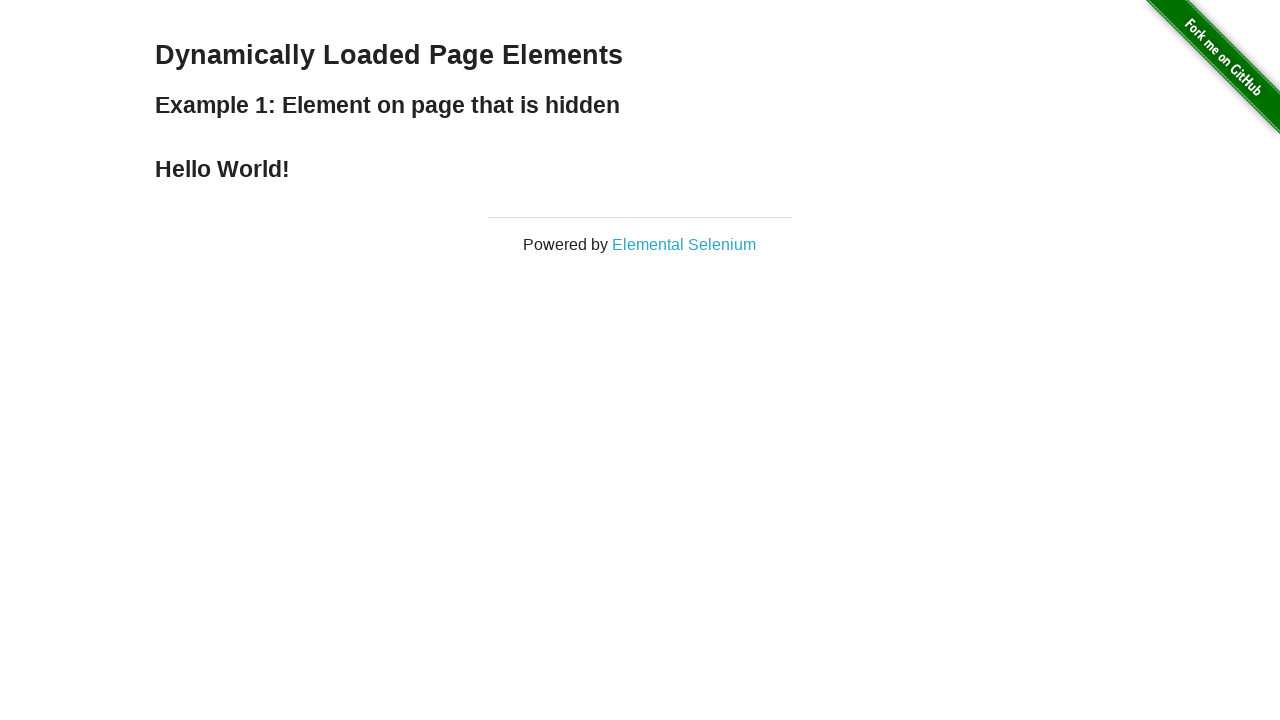